Tests the Accordion widget by clicking through different accordion sections and expanding/collapsing them to view content

Starting URL: https://demoqa.com/widgets

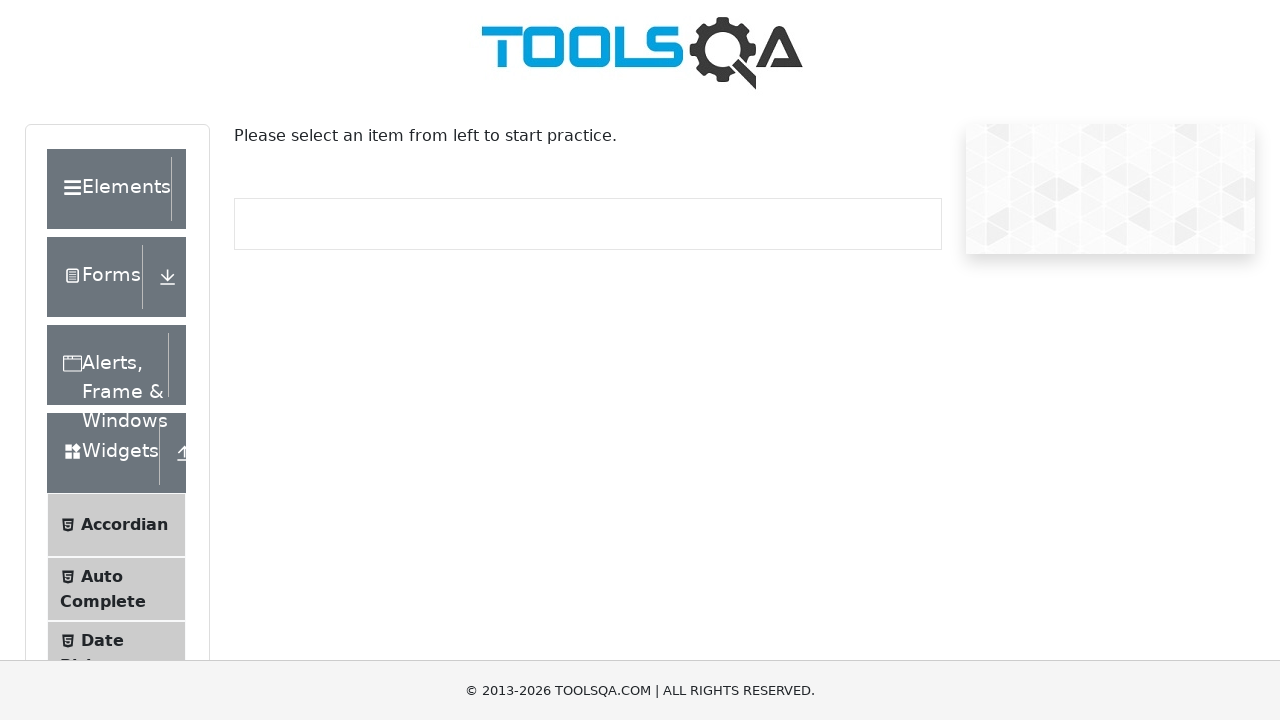

Clicked on Accordian menu item at (116, 525) on li:has-text("Accordian")
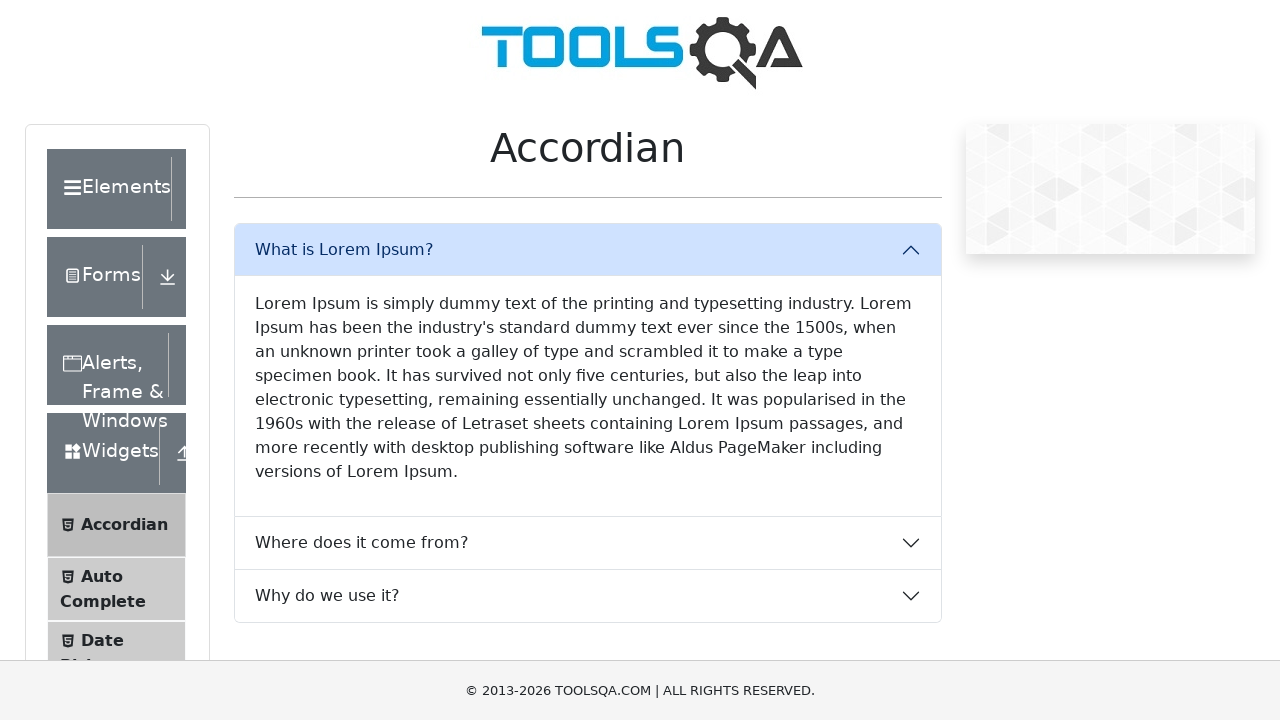

Clicked on Lorem Ipsum content text to expand accordion section at (588, 388) on text=Lorem Ipsum is simply dummy text of the printing and typesetting industry. 
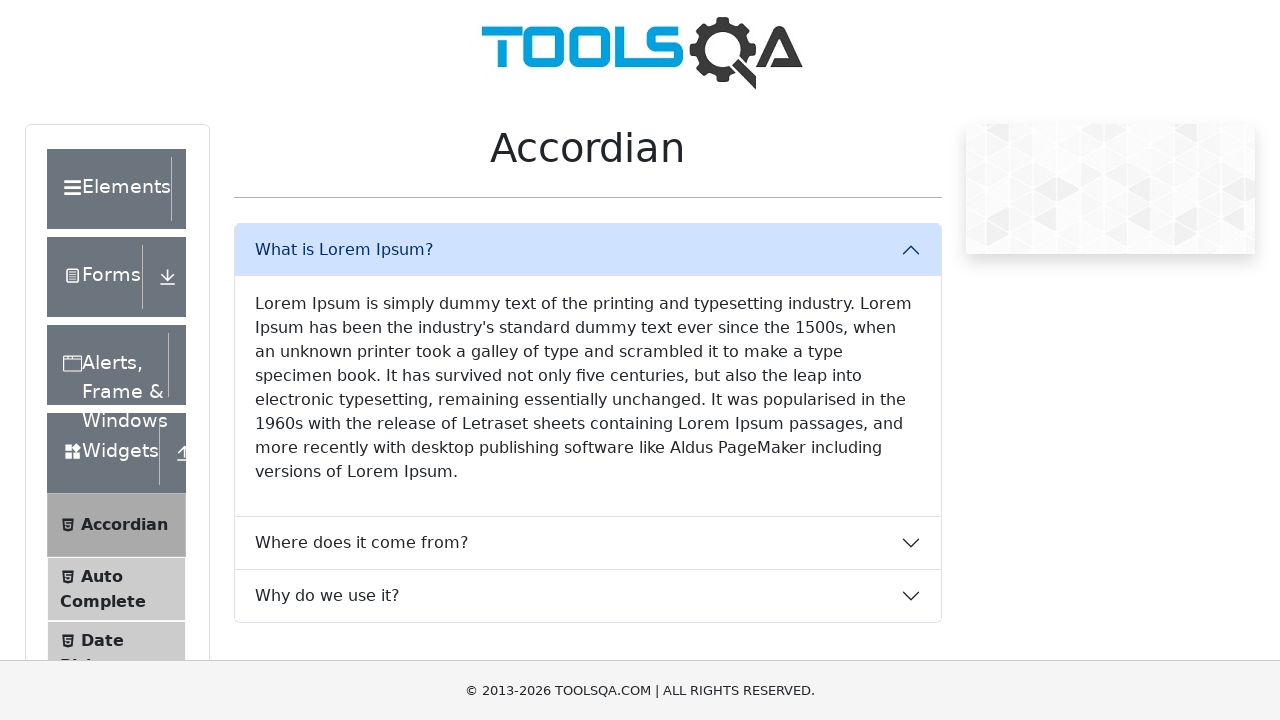

Clicked on 'What is Lorem Ipsum?' accordion header at (588, 250) on text=What is Lorem Ipsum?
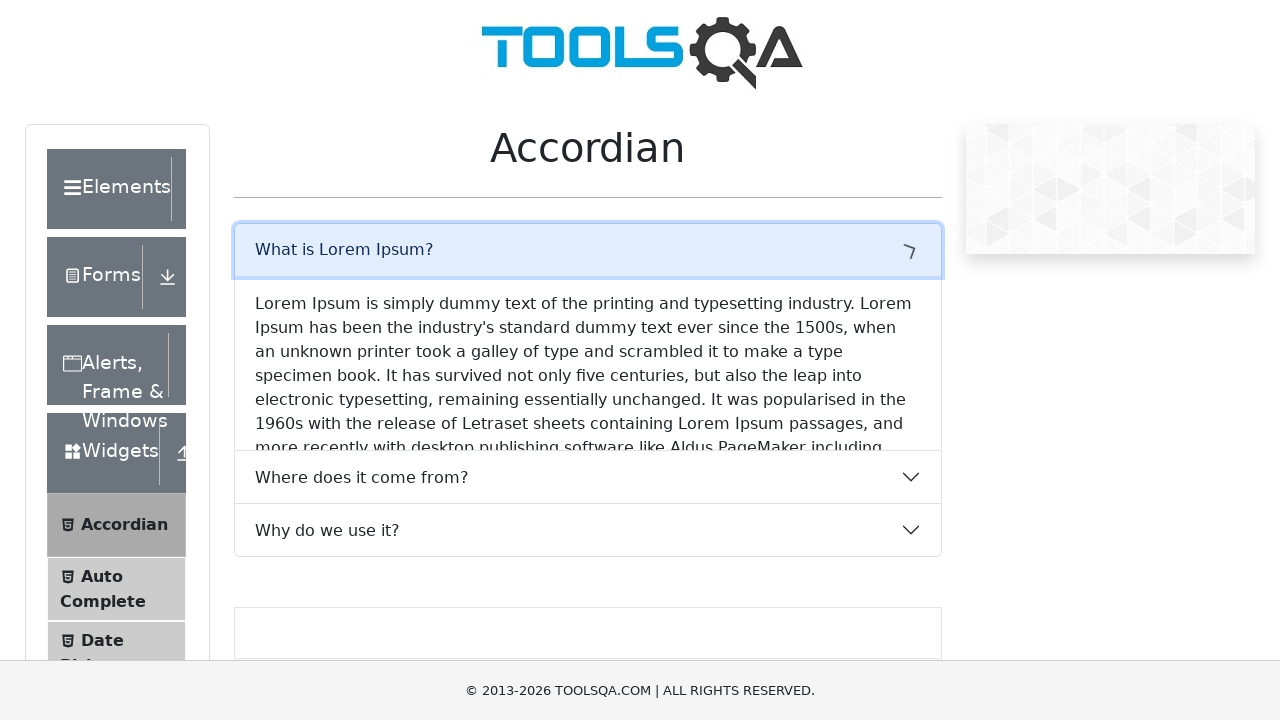

Clicked on 'Where does it come from?' accordion header at (588, 303) on text=Where does it come from?
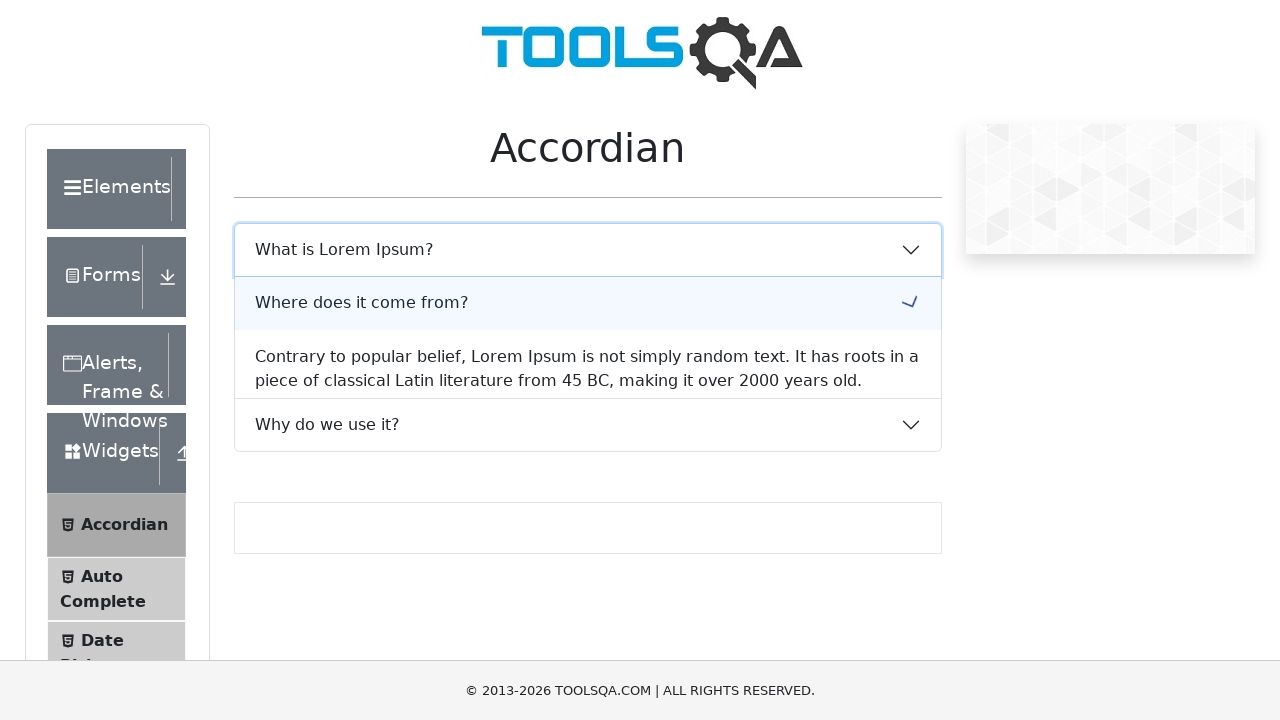

Clicked on accordion content about Lorem Ipsum origins at (588, 465) on text=Contrary to popular belief, Lorem Ipsum is not simply random text. It has r
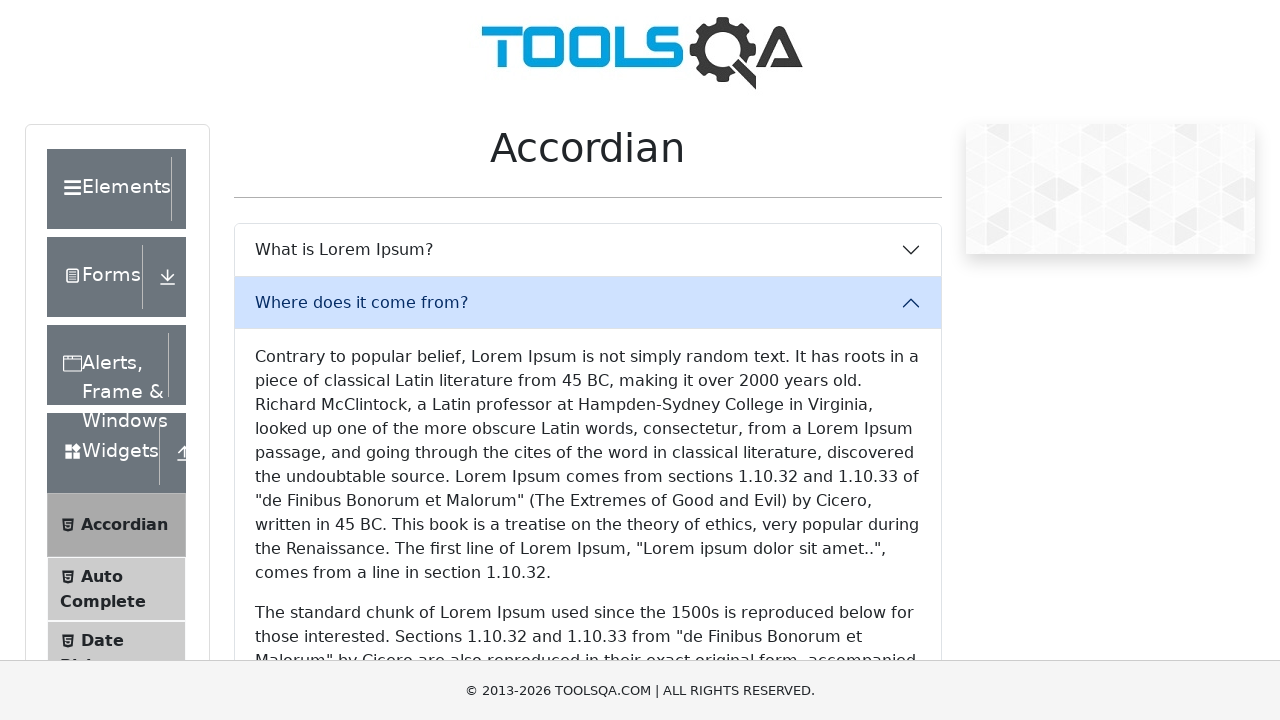

Clicked on 'Where does it come from?' accordion header again to collapse at (588, 303) on text=Where does it come from?
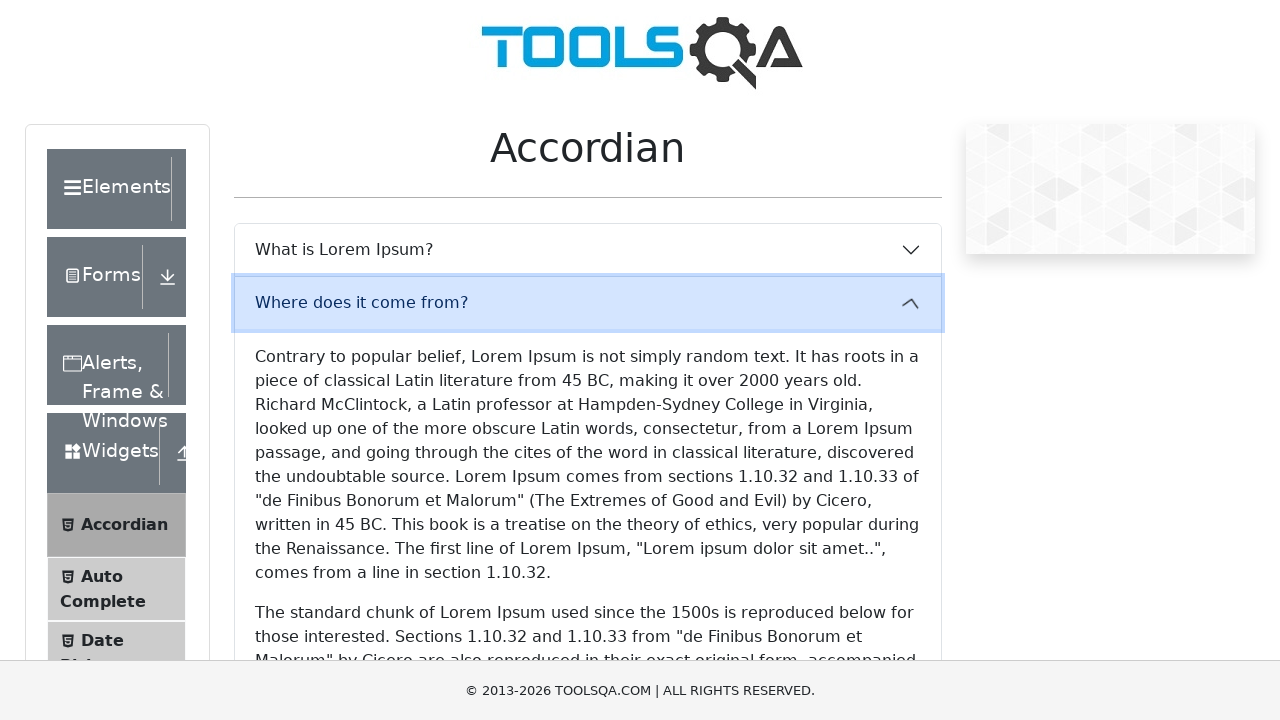

Clicked on 'Why do we use it?' accordion header at (588, 386) on text=Why do we use it?
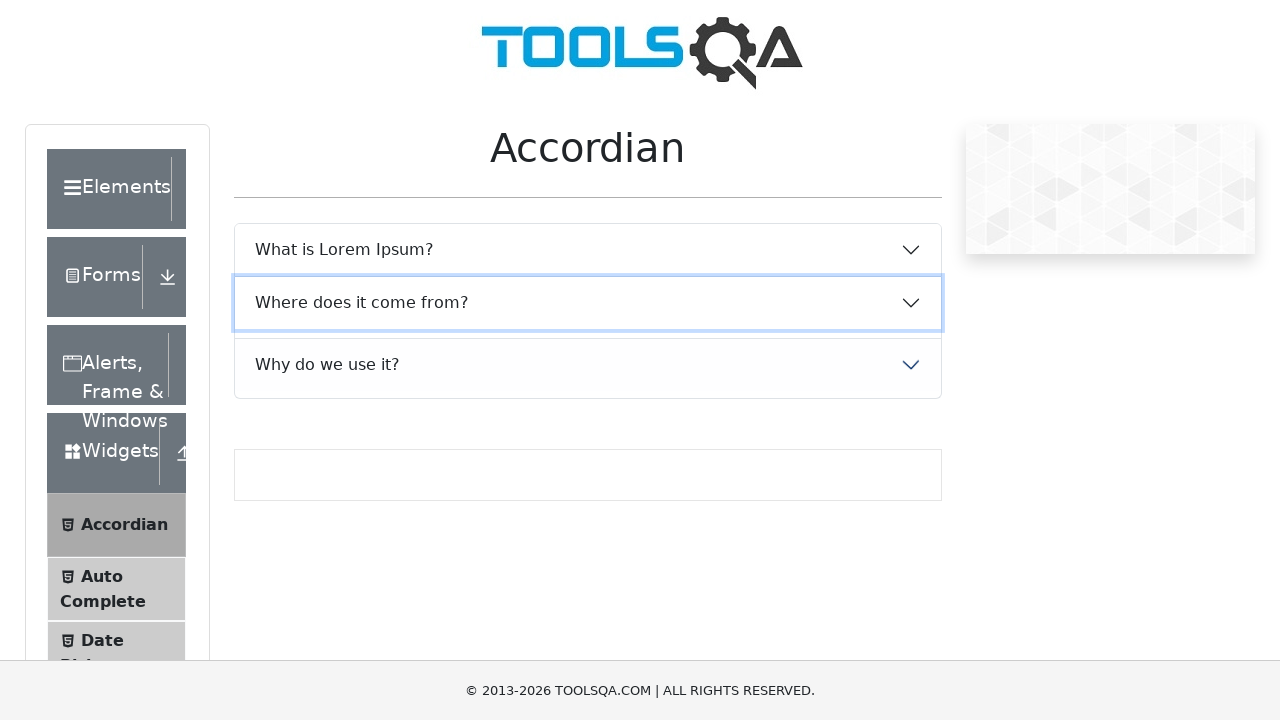

Clicked on accordion content about reader distraction at (588, 494) on text=It is a long established fact that a reader will be distracted by the reada
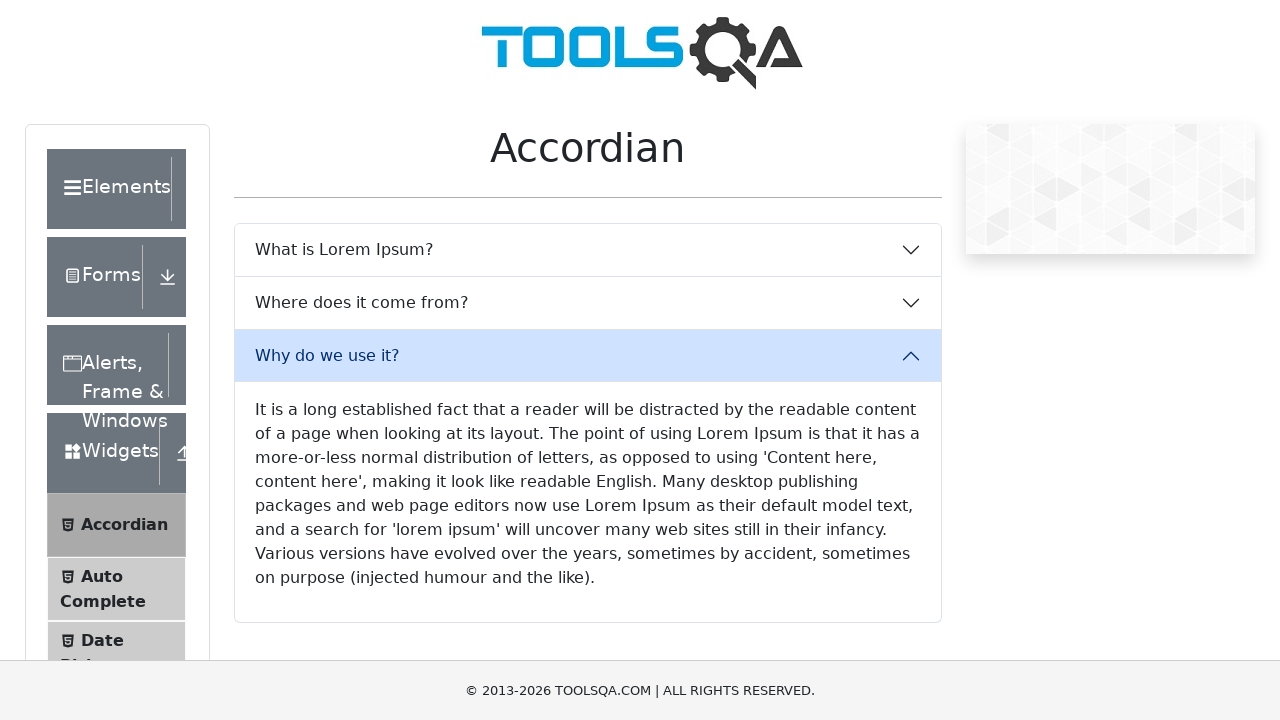

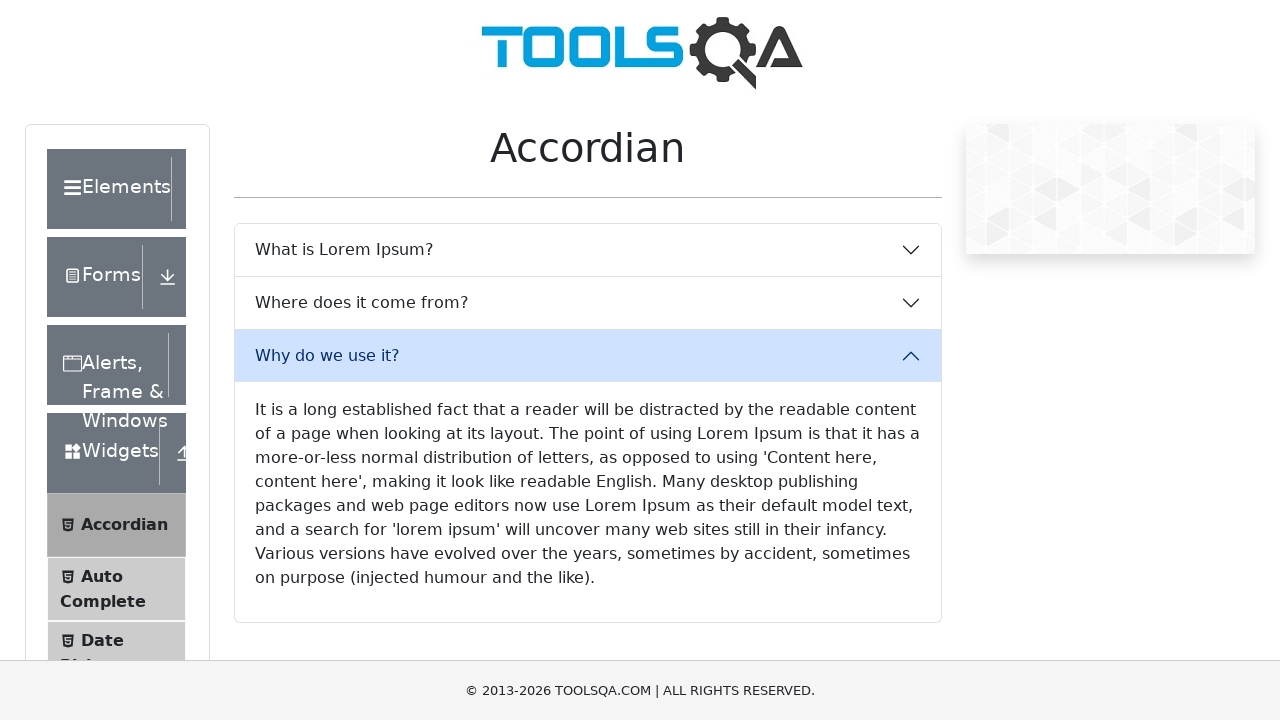